Tests sorting the Due column in descending order by clicking the column header twice and verifying the values are sorted in reverse order.

Starting URL: http://the-internet.herokuapp.com/tables

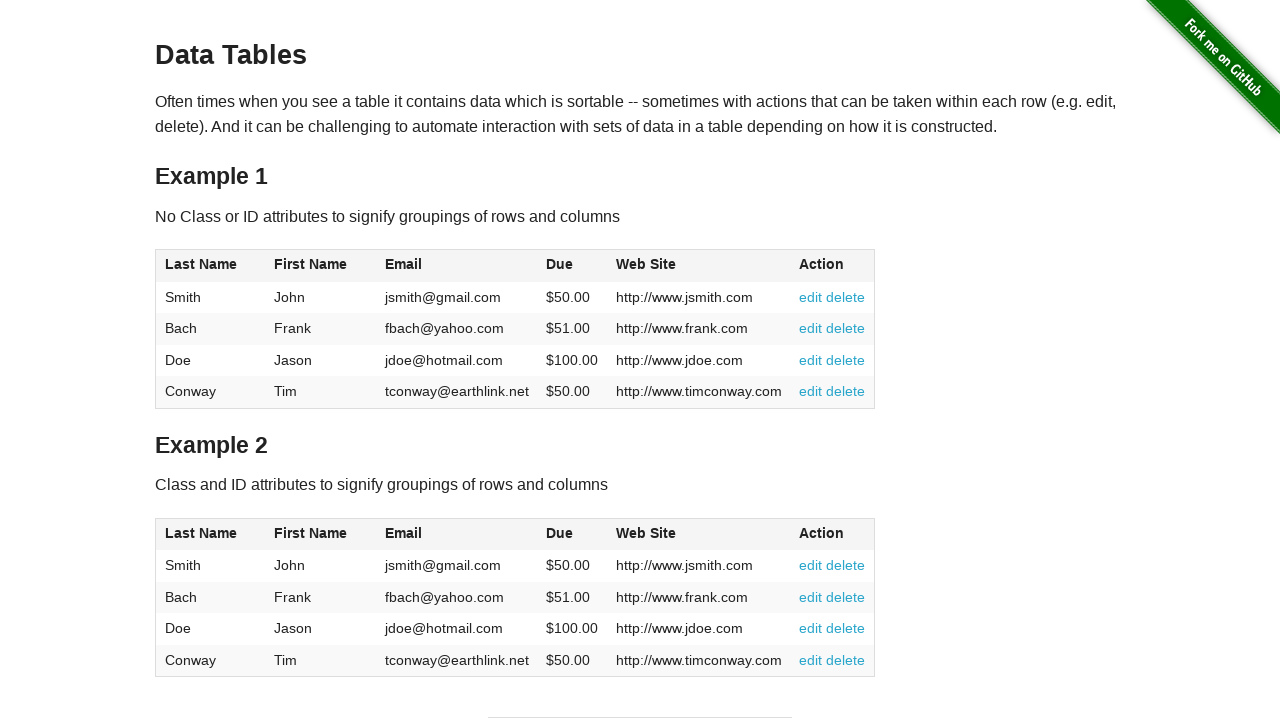

Clicked Due column header first time (ascending sort) at (572, 266) on #table1 thead tr th:nth-child(4)
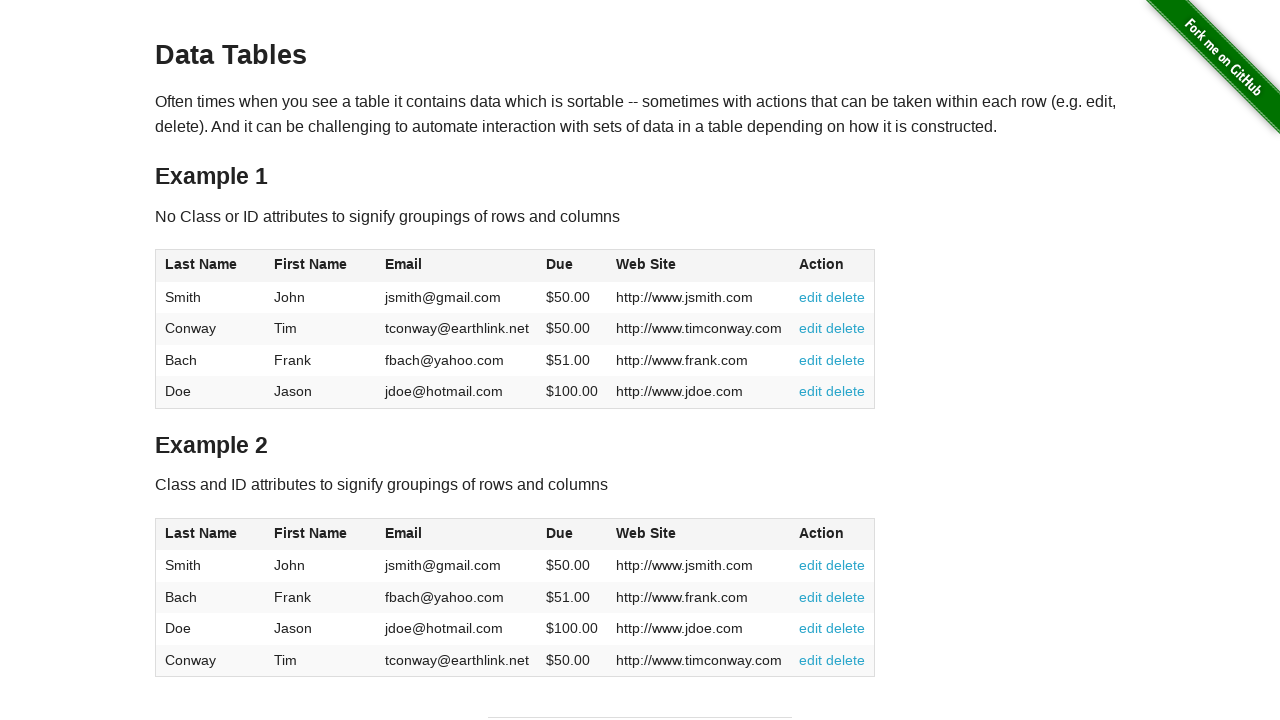

Clicked Due column header second time (descending sort) at (572, 266) on #table1 thead tr th:nth-child(4)
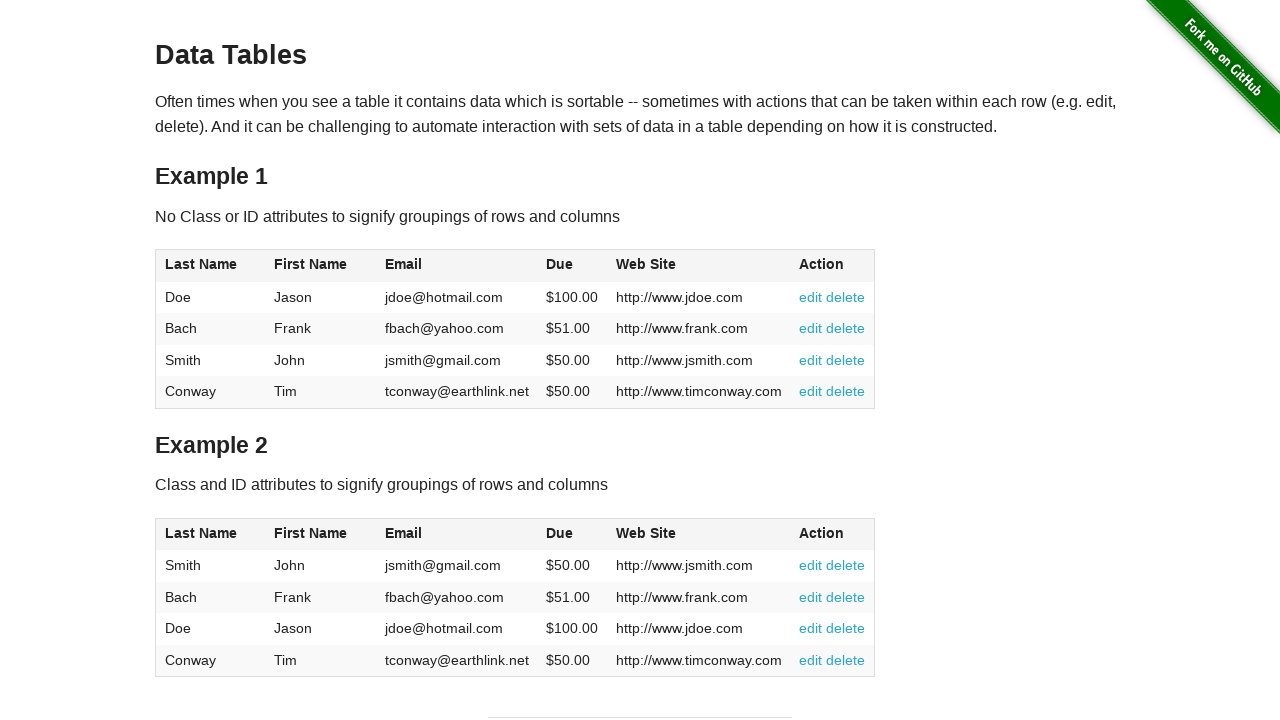

Waited for Due column values to be present
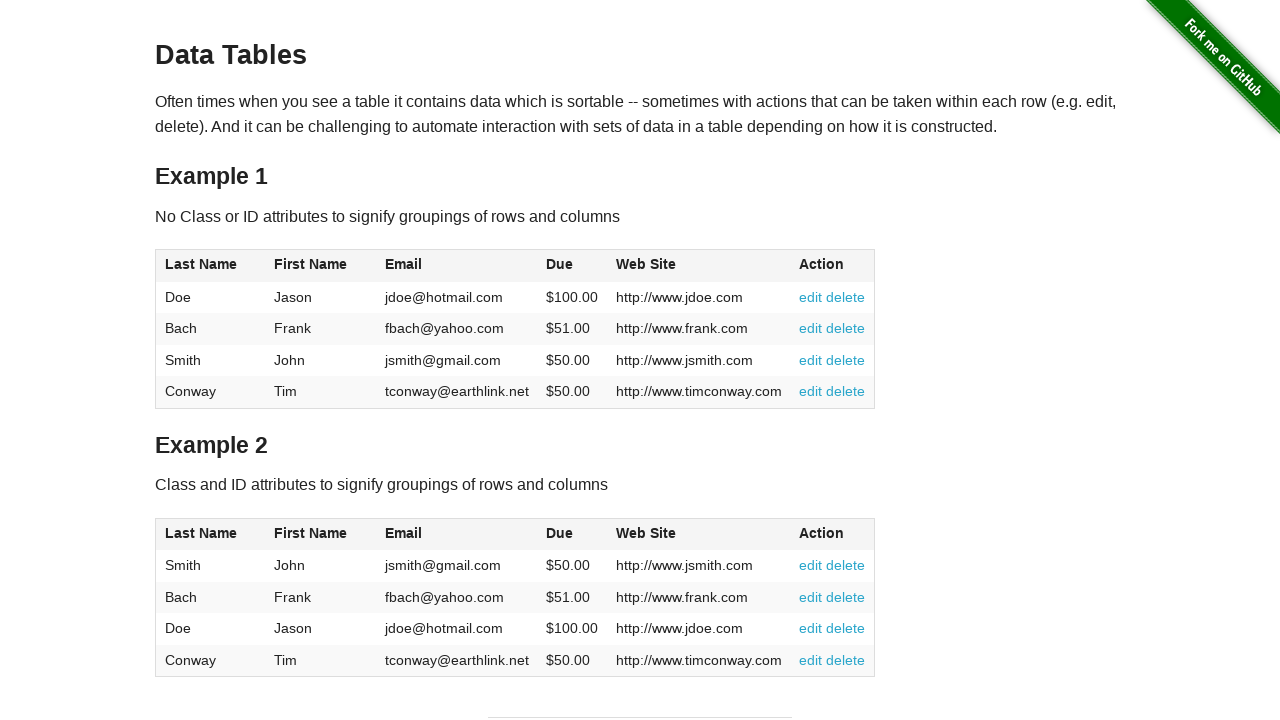

Retrieved all Due column elements from table
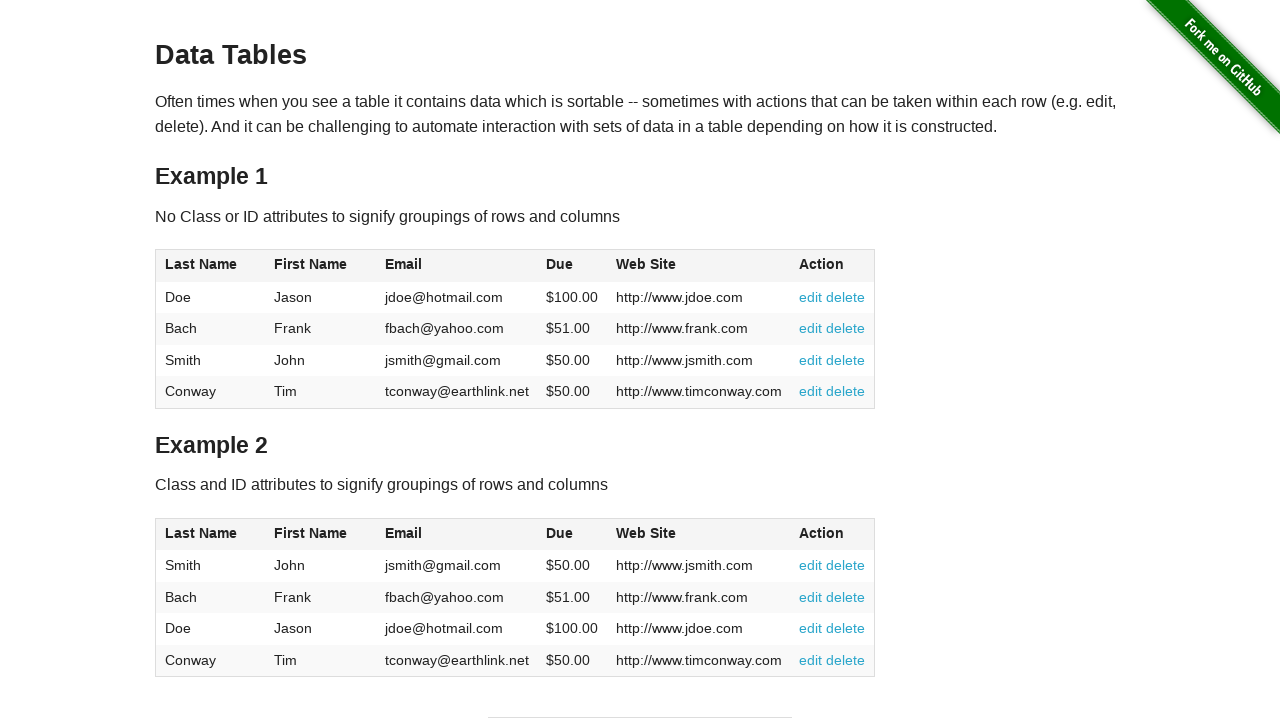

Extracted Due values from elements: [100.0, 51.0, 50.0, 50.0]
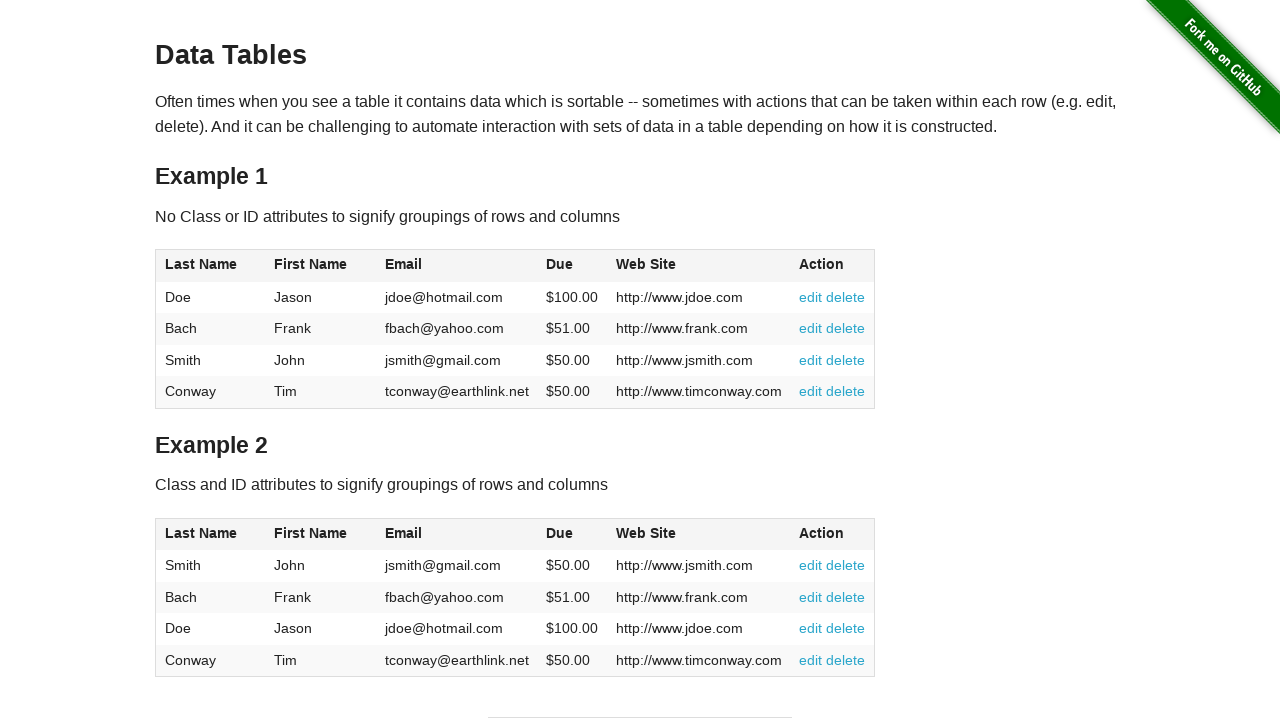

Verified Due column is sorted in descending order
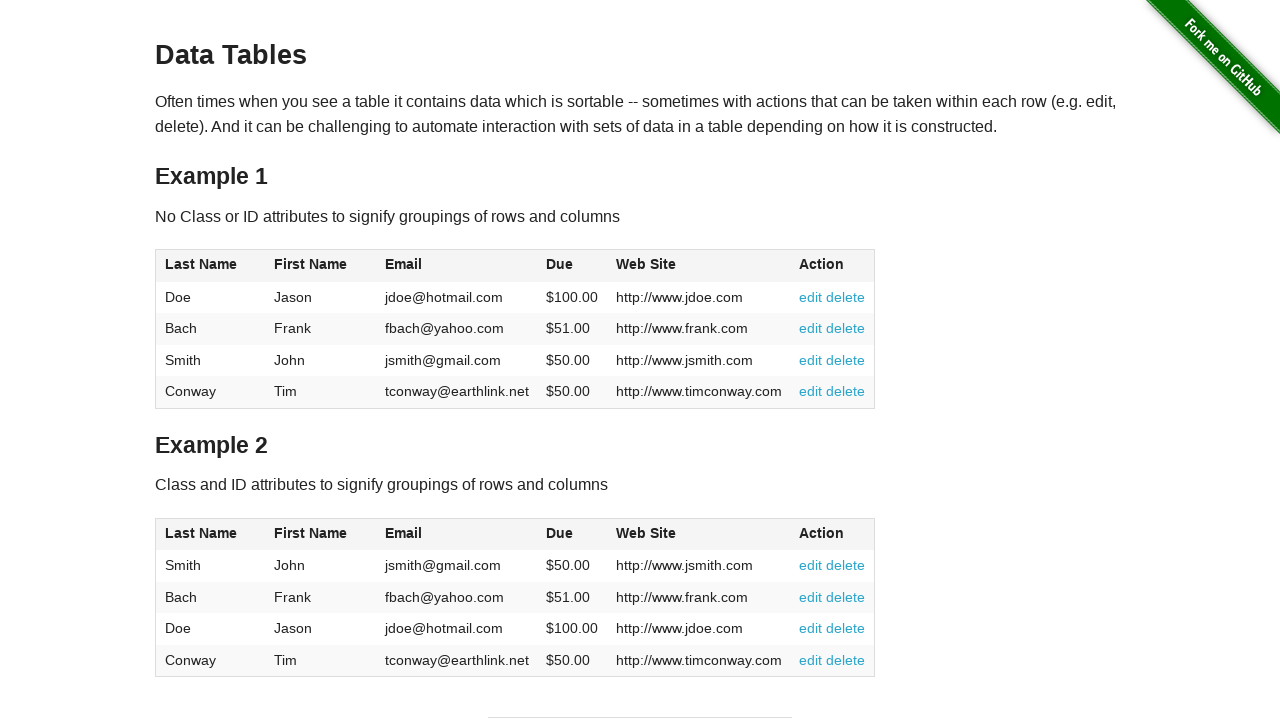

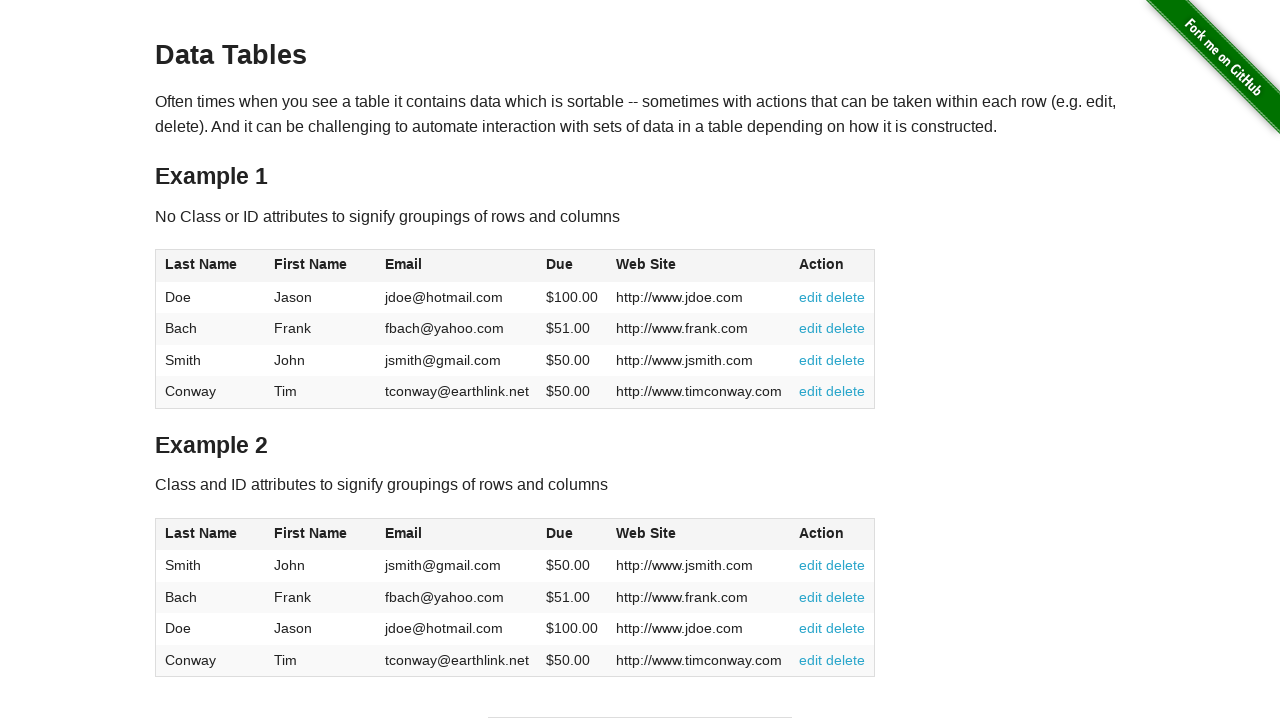